Navigates a 7-ELEVEN store locator map by clicking on the Keelung region button, then selecting the Zhongzheng district, and scrolling to load all store listings.

Starting URL: https://emap.pcsc.com.tw/emap.aspx#

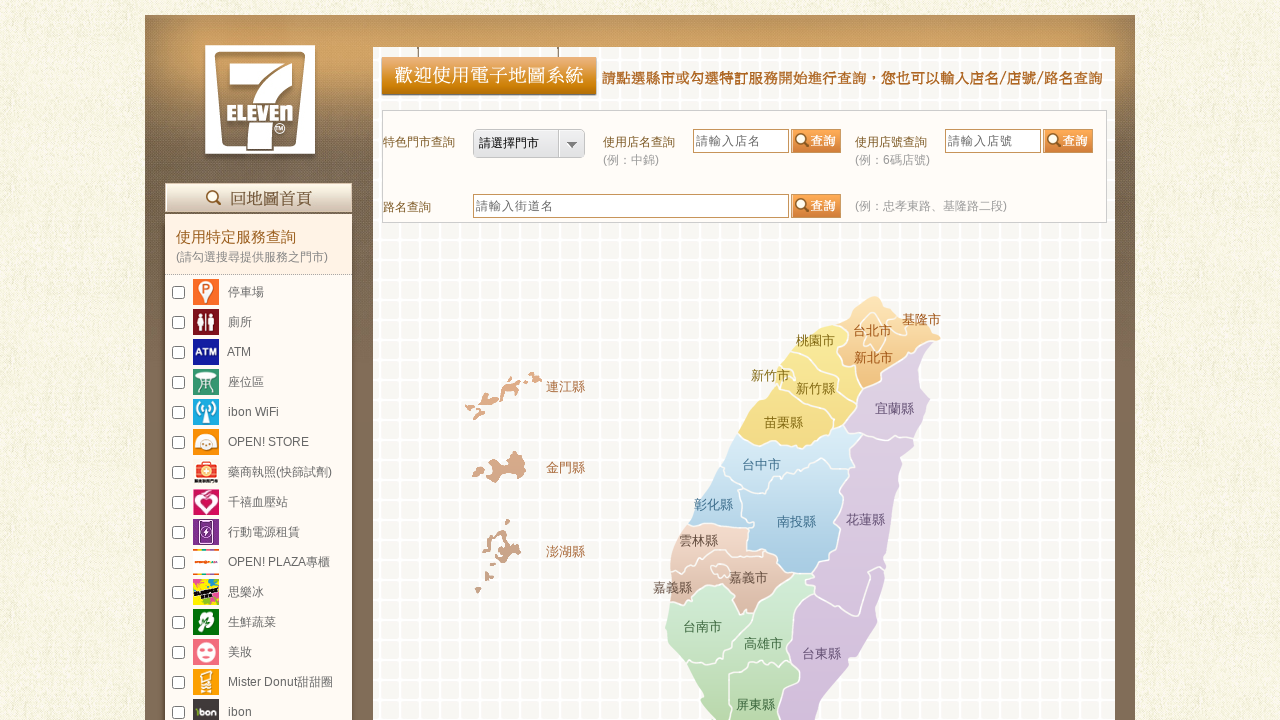

Clicked on Keelung region button at (922, 320) on xpath=//*[@id="maplink_keelung"]
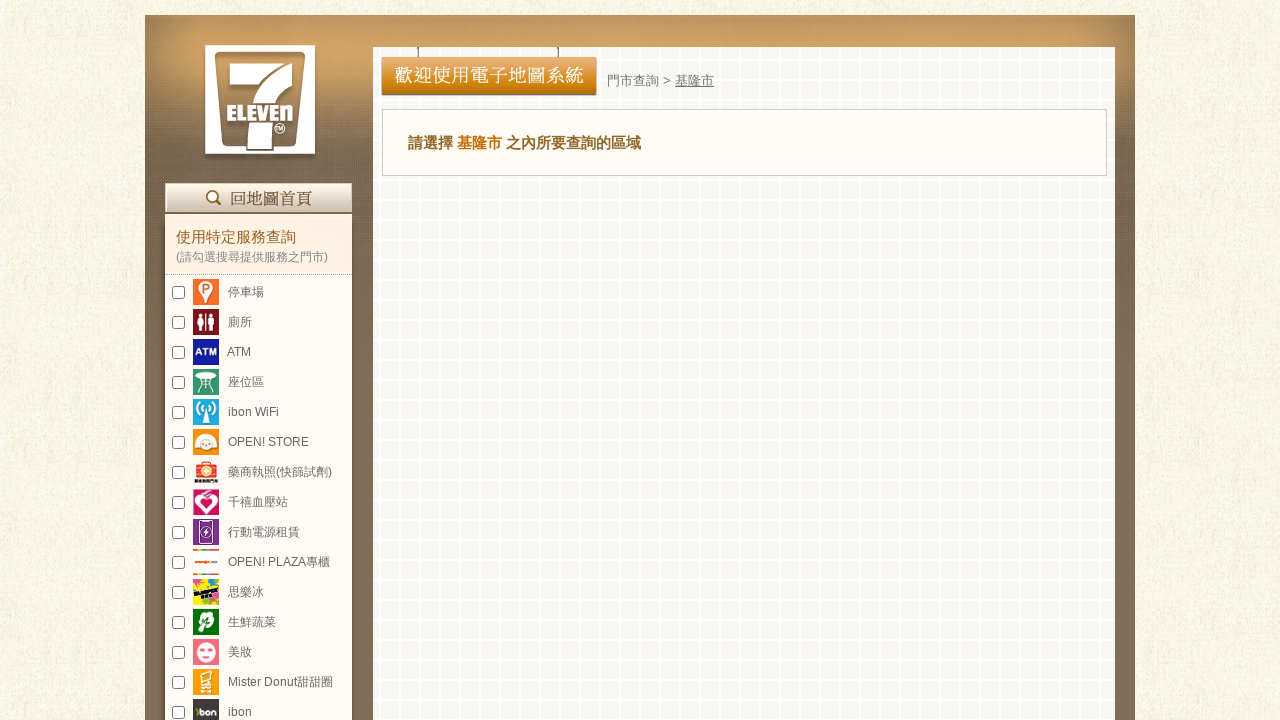

Waited 2 seconds for district options to load
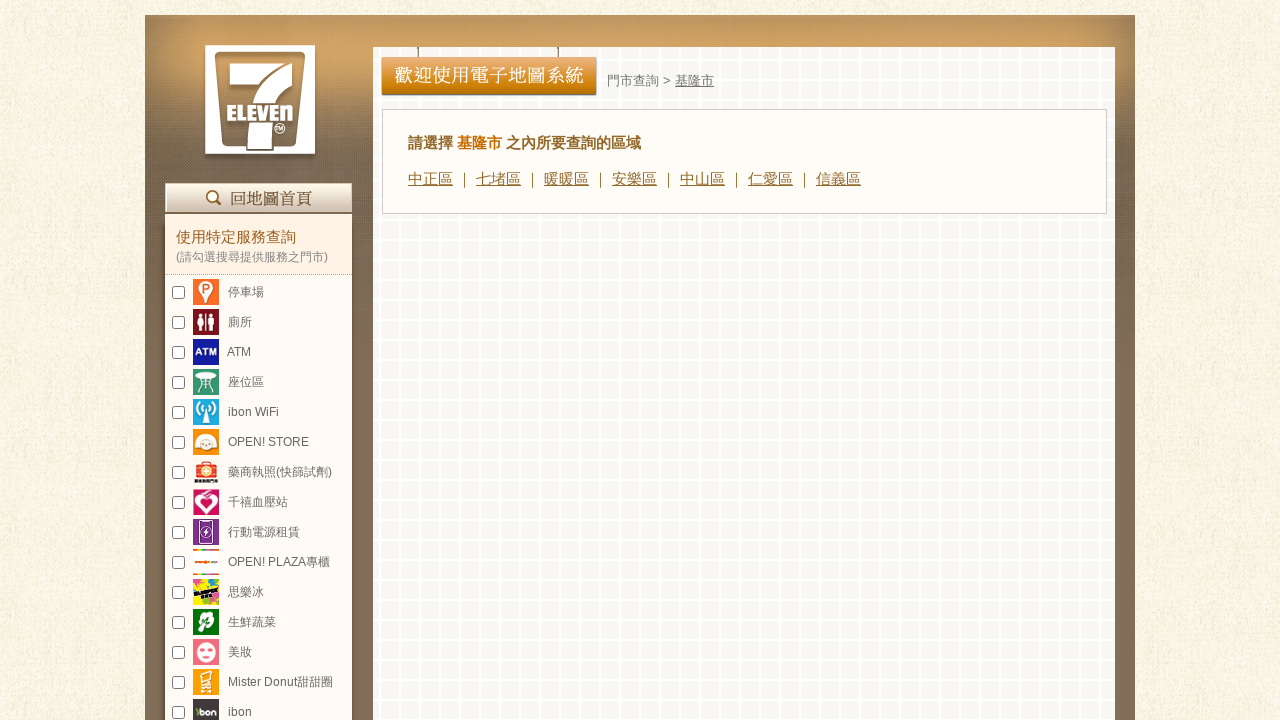

Clicked on Zhongzheng district button at (430, 178) on xpath=//*[@id="town_中正區"]
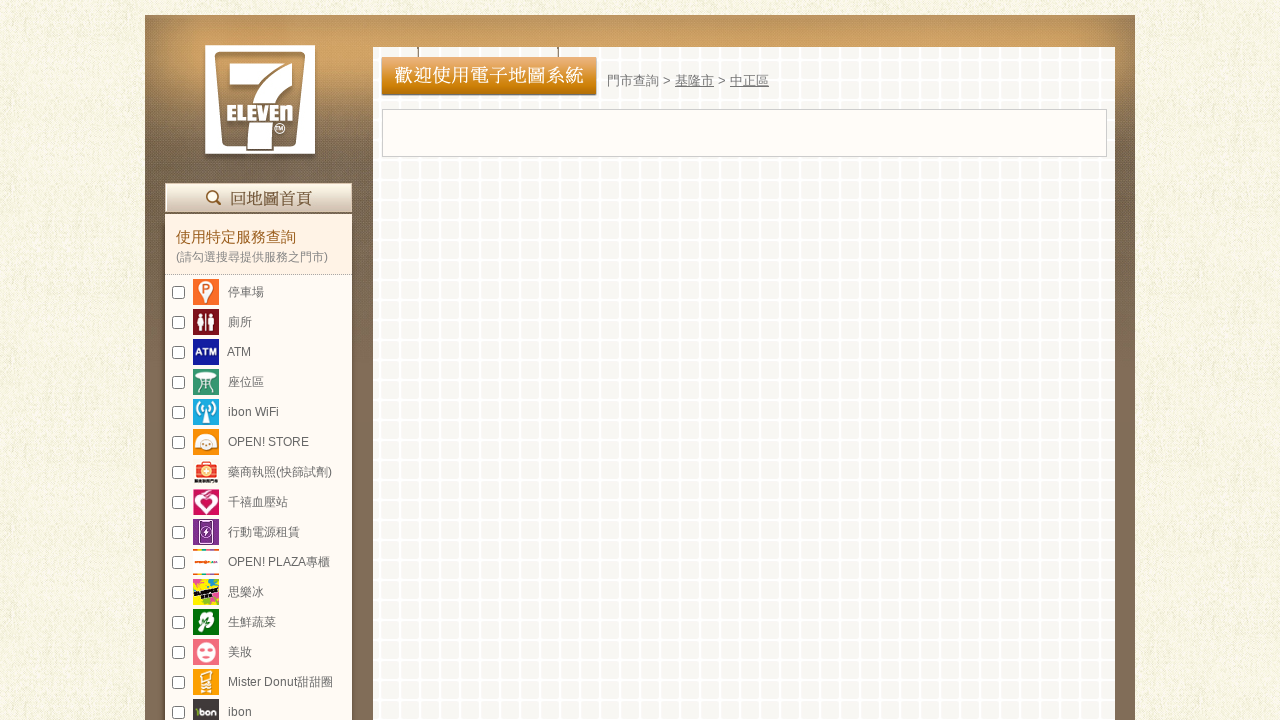

Waited 2 seconds for stores to start loading
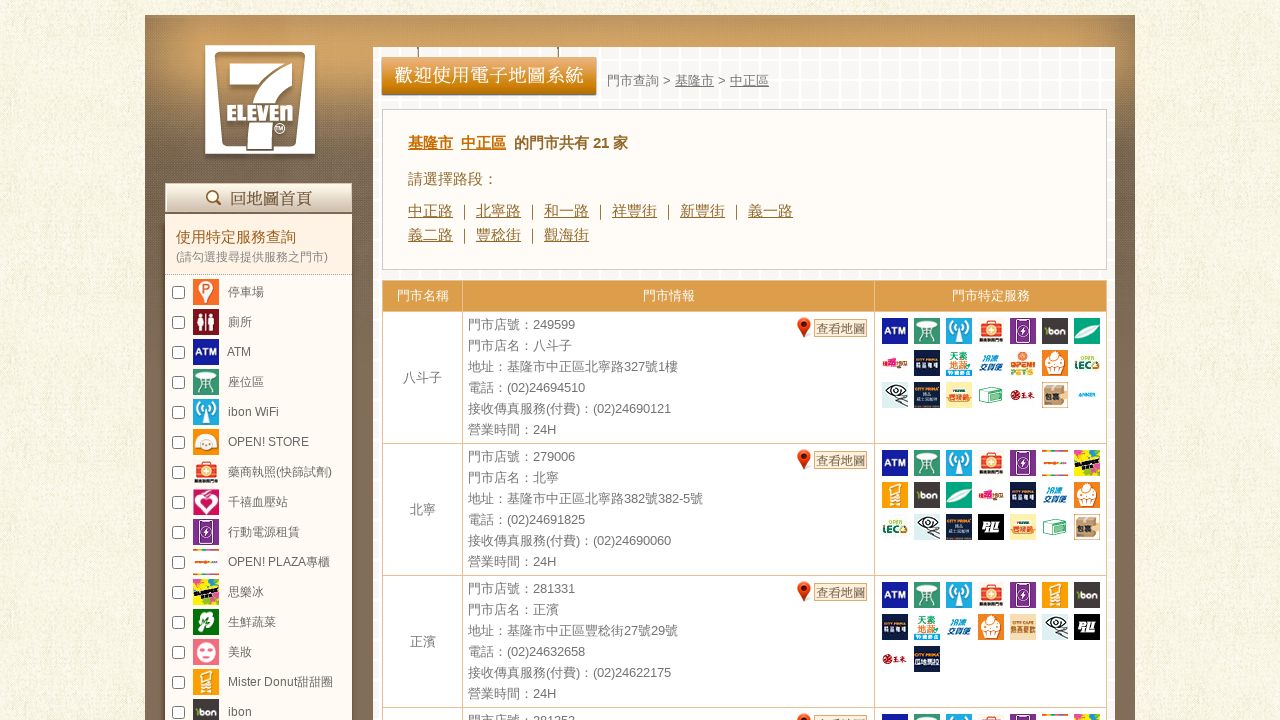

Scrolled to bottom of page to load all store items
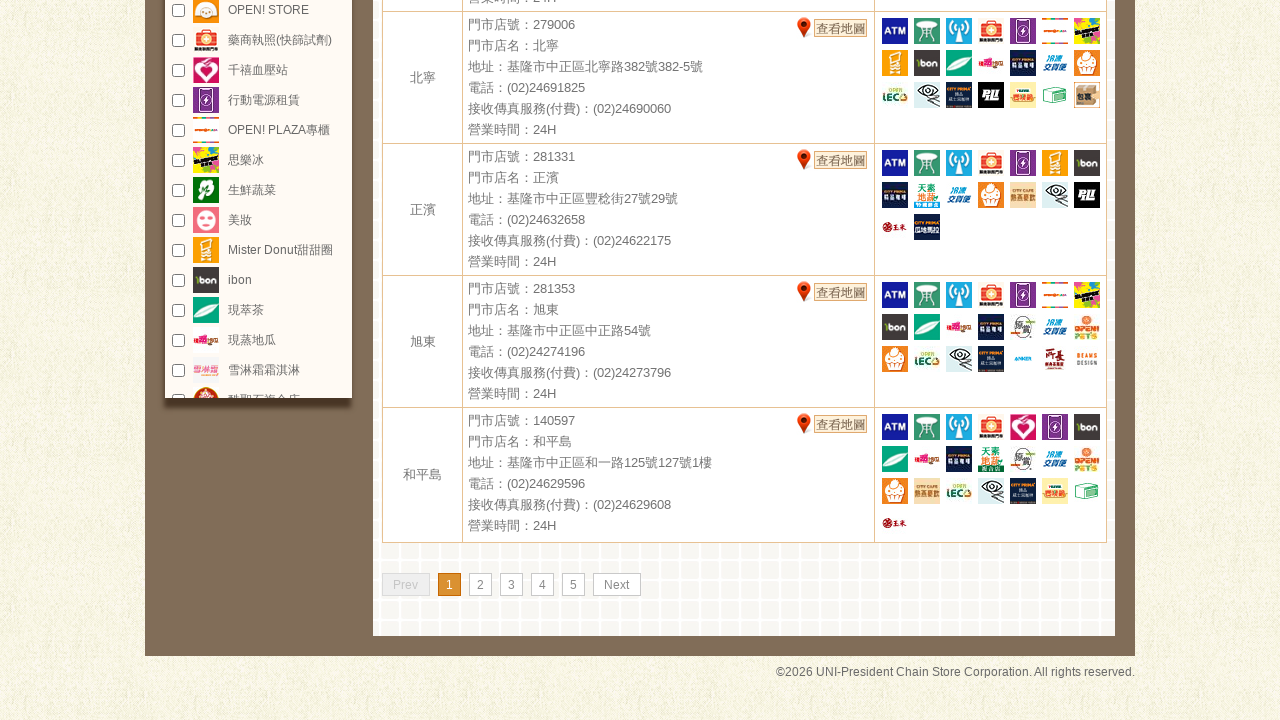

Waited 4 seconds for all store items to load
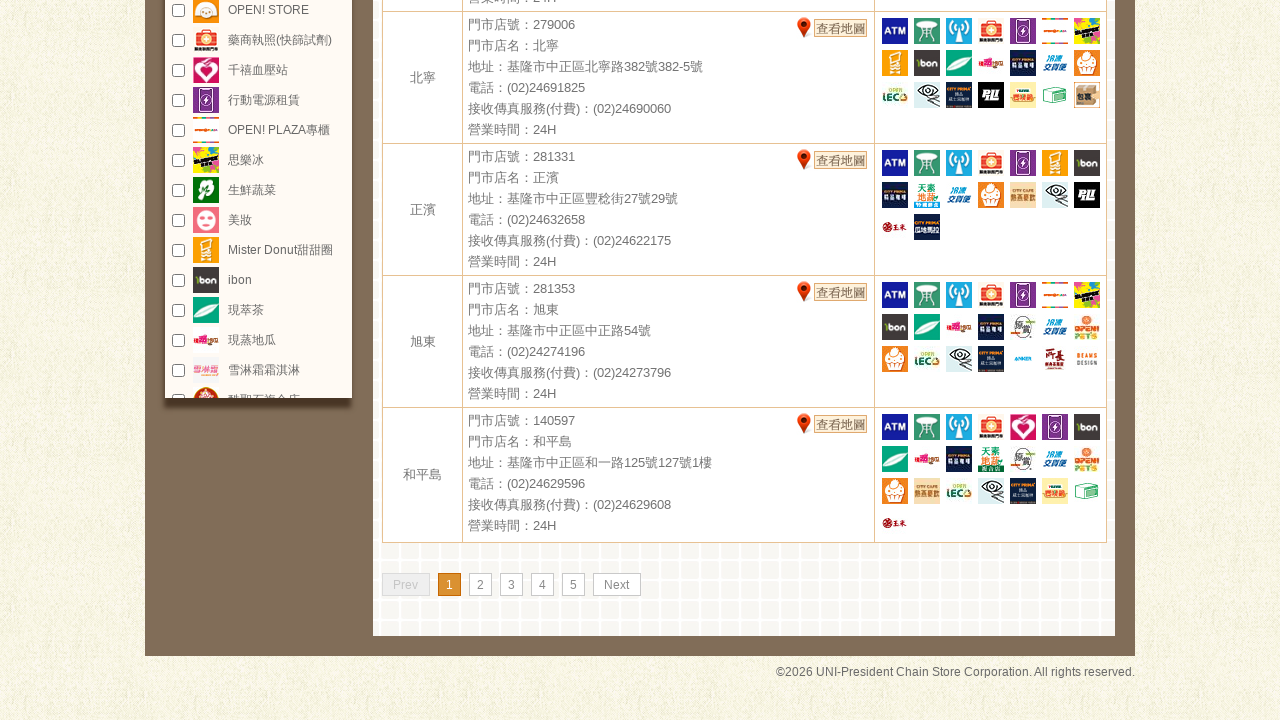

Store list selector verified to be visible
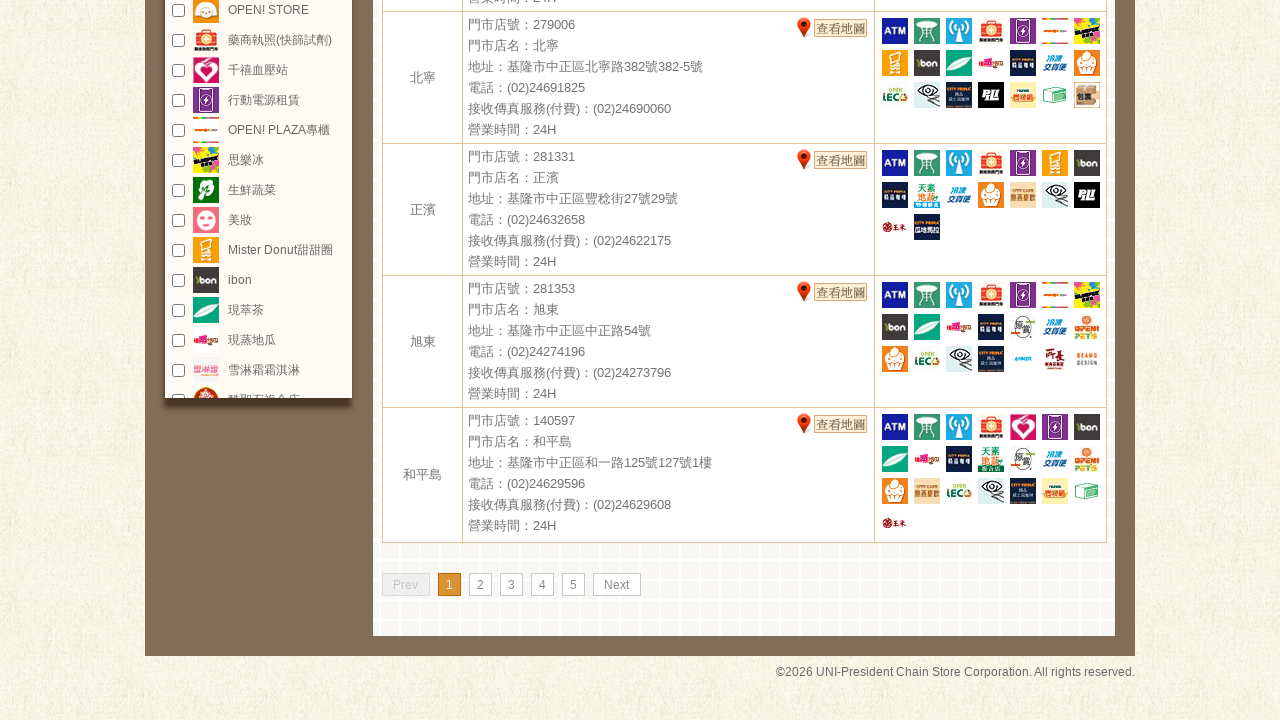

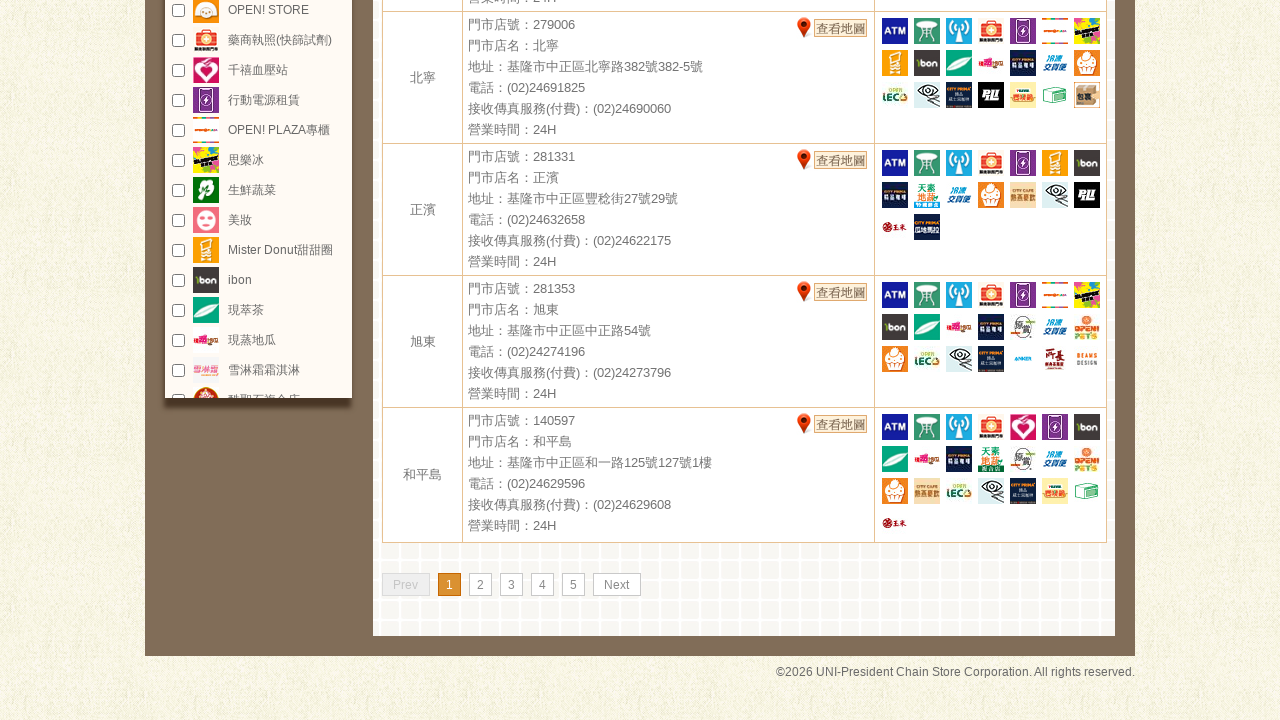